Tests multiple nested modals by opening and closing them in sequence

Starting URL: https://demoapps.qspiders.com/ui/modal/multiModal?sublist=1

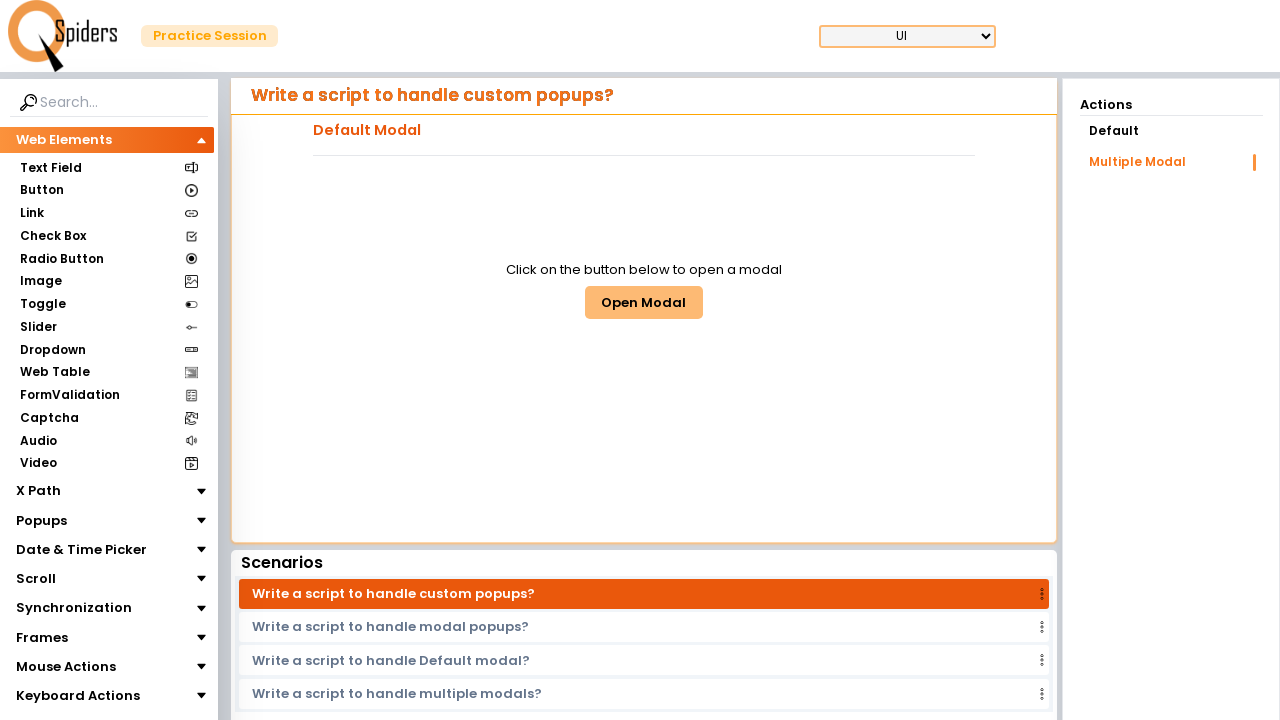

Clicked button to open first modal at (644, 302) on #multiModalButton
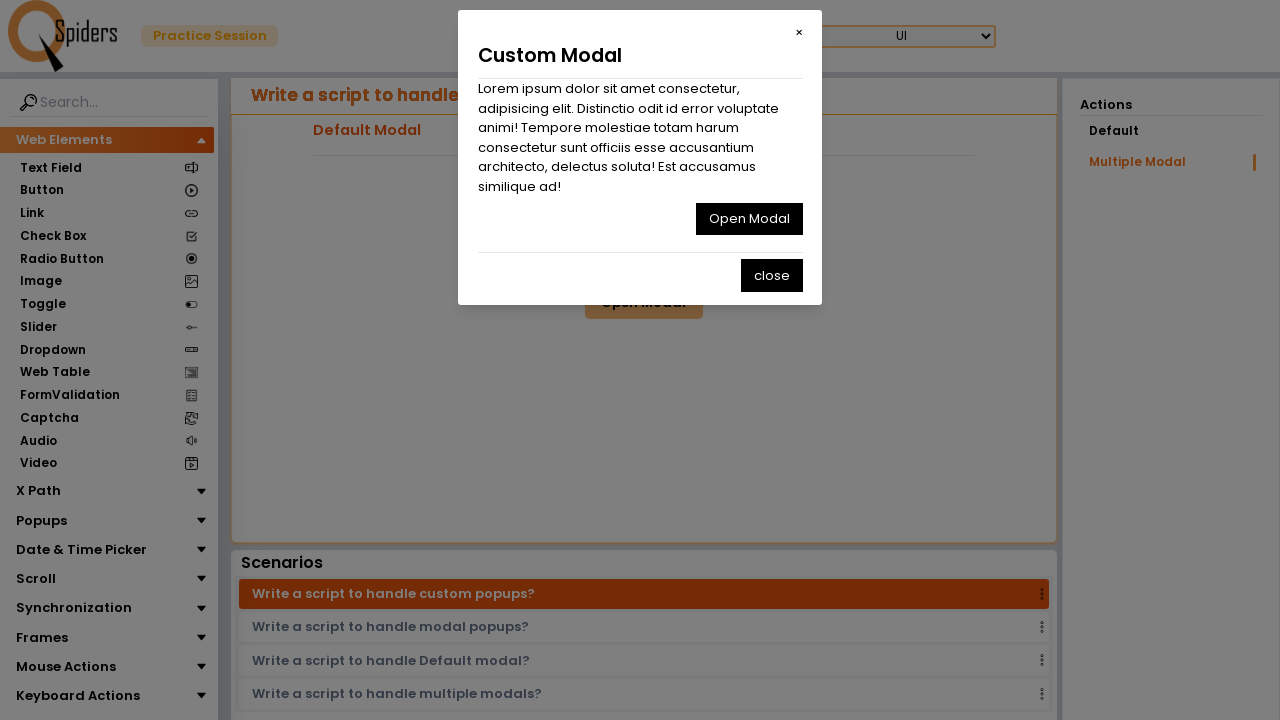

First modal close button is visible
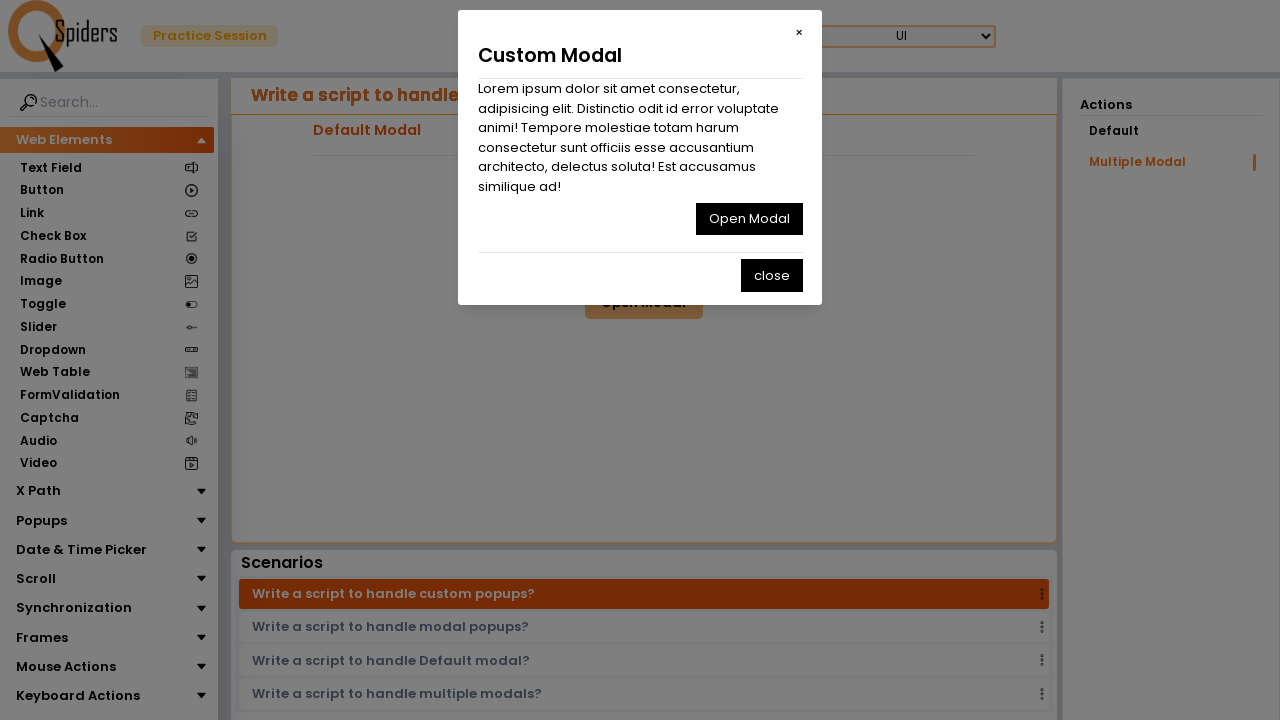

Clicked button to close first modal, second modal opens at (749, 219) on #multiClosemodal
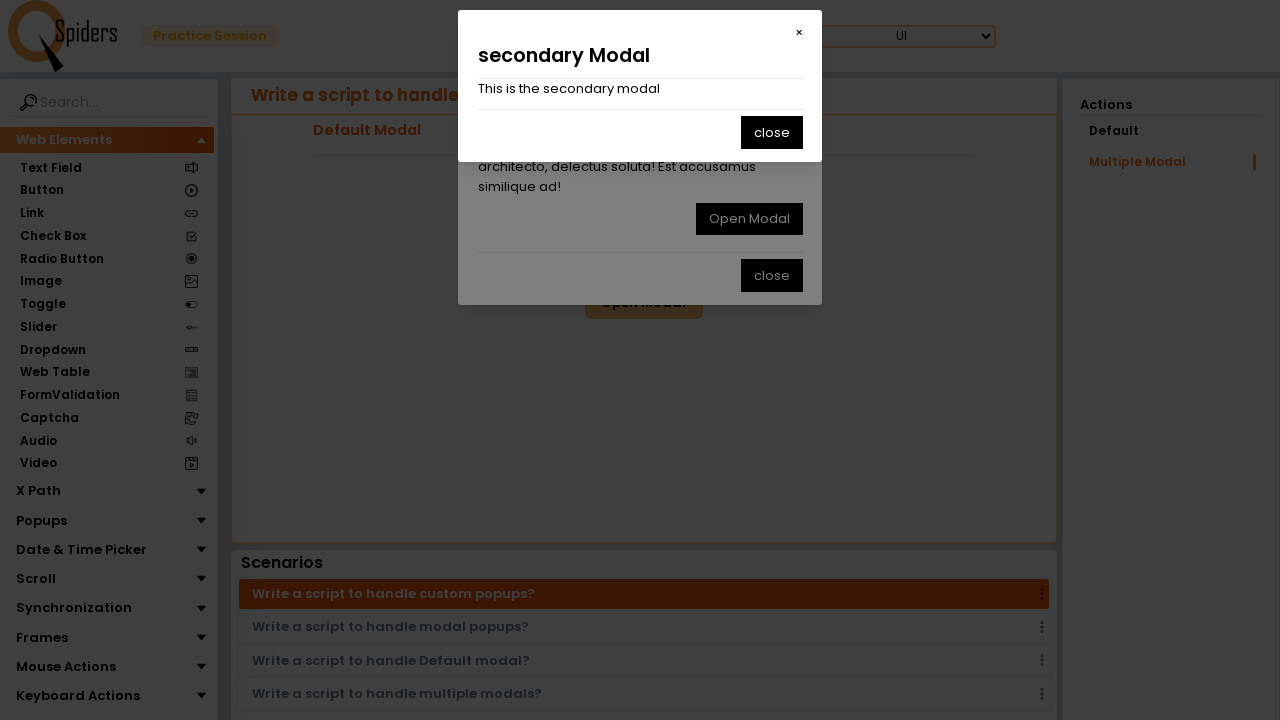

Second modal close button is visible
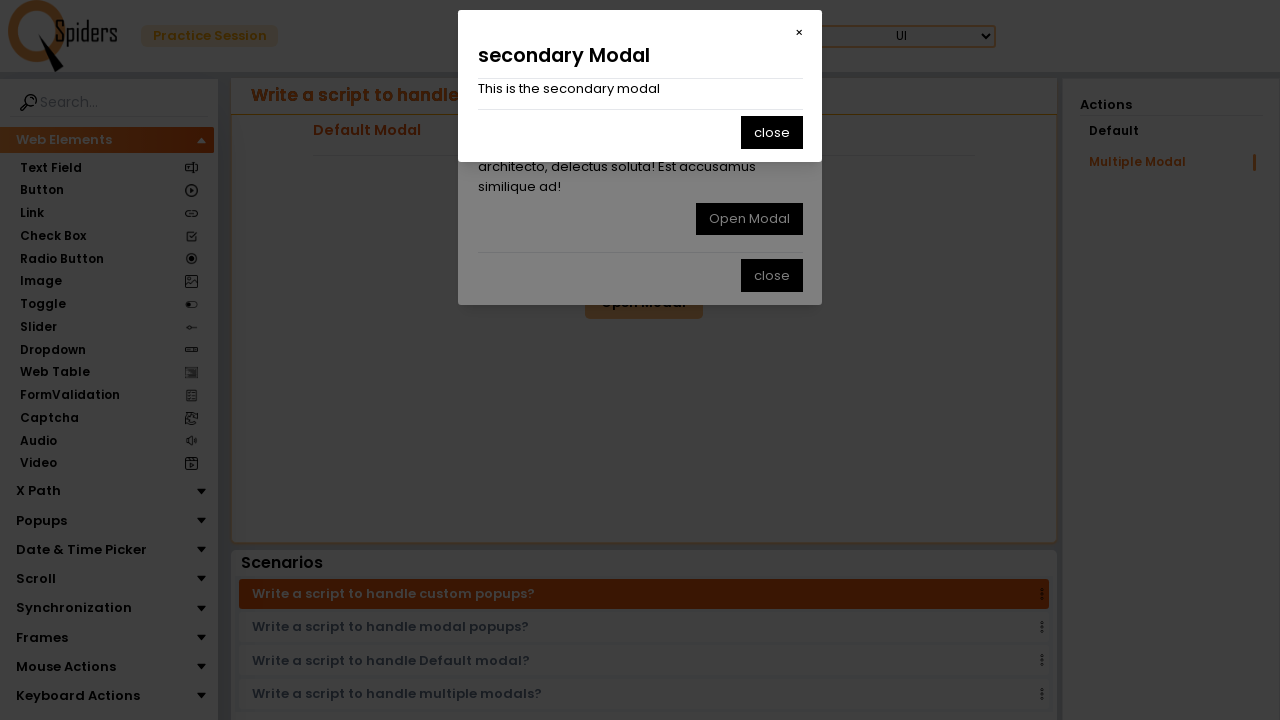

Clicked button to close second modal, third modal opens at (772, 132) on button:text('close')
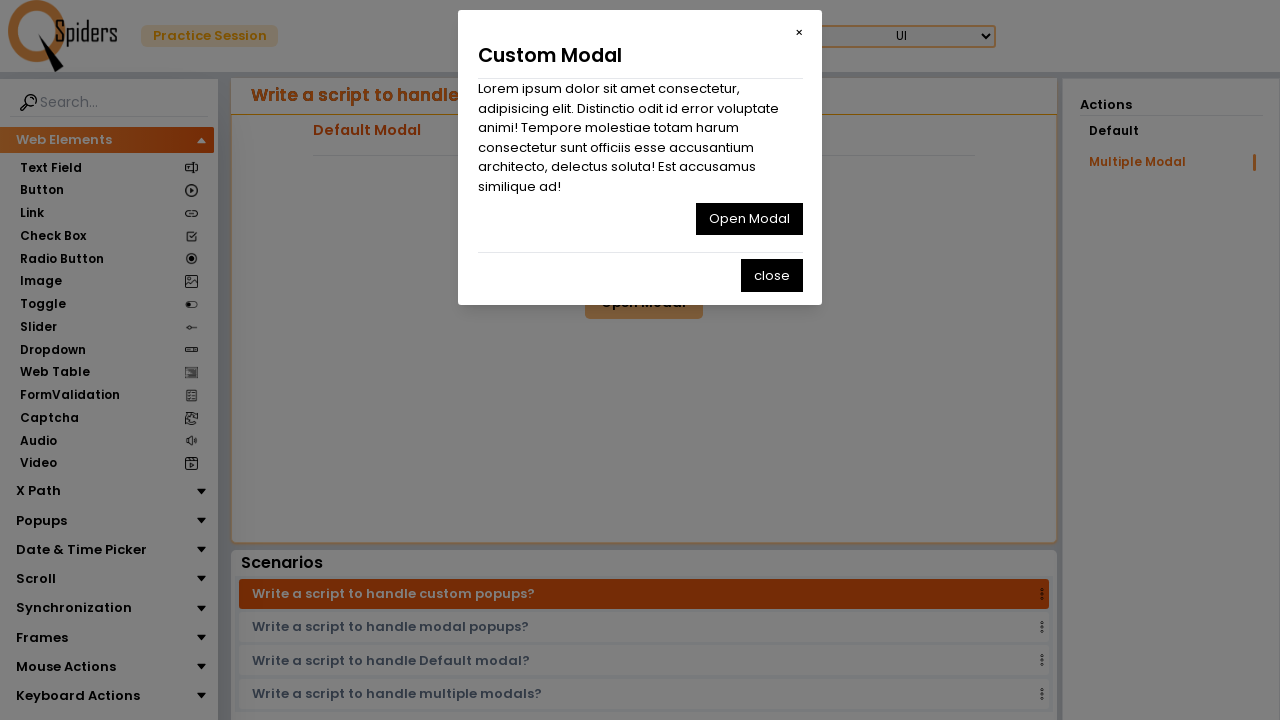

Third modal close button is visible
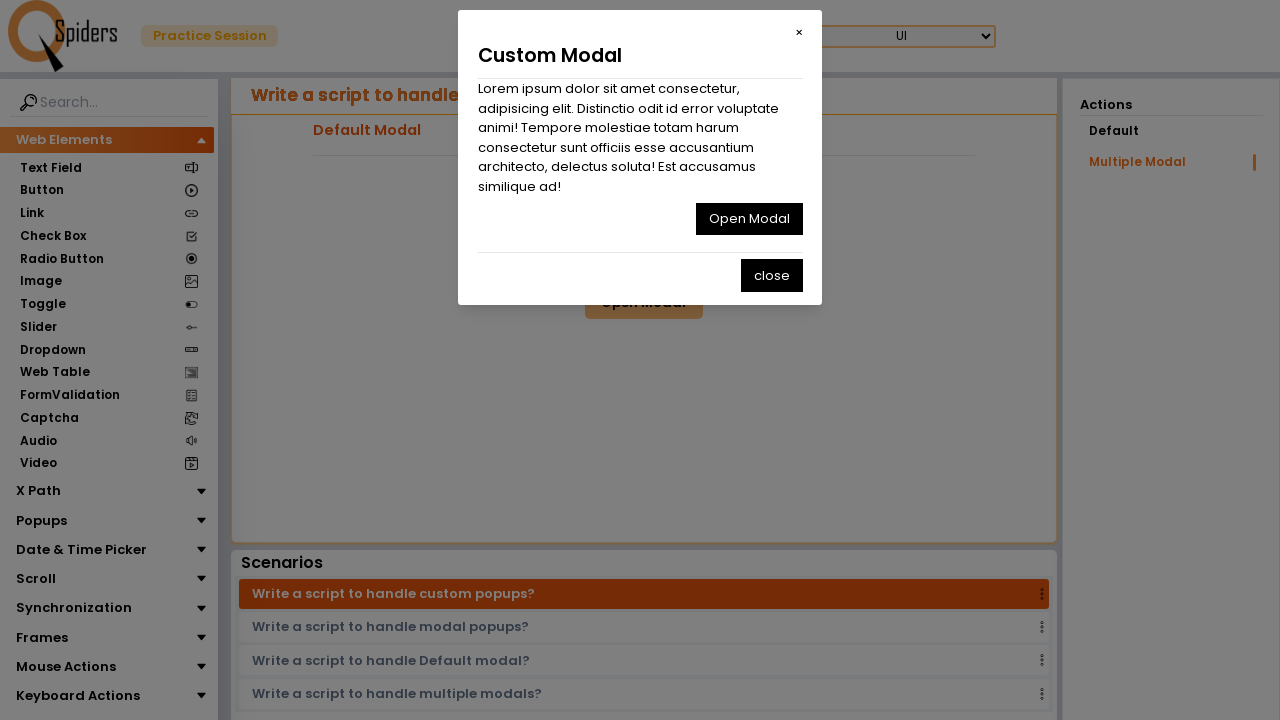

Clicked button to close third modal at (772, 275) on #multiclose2
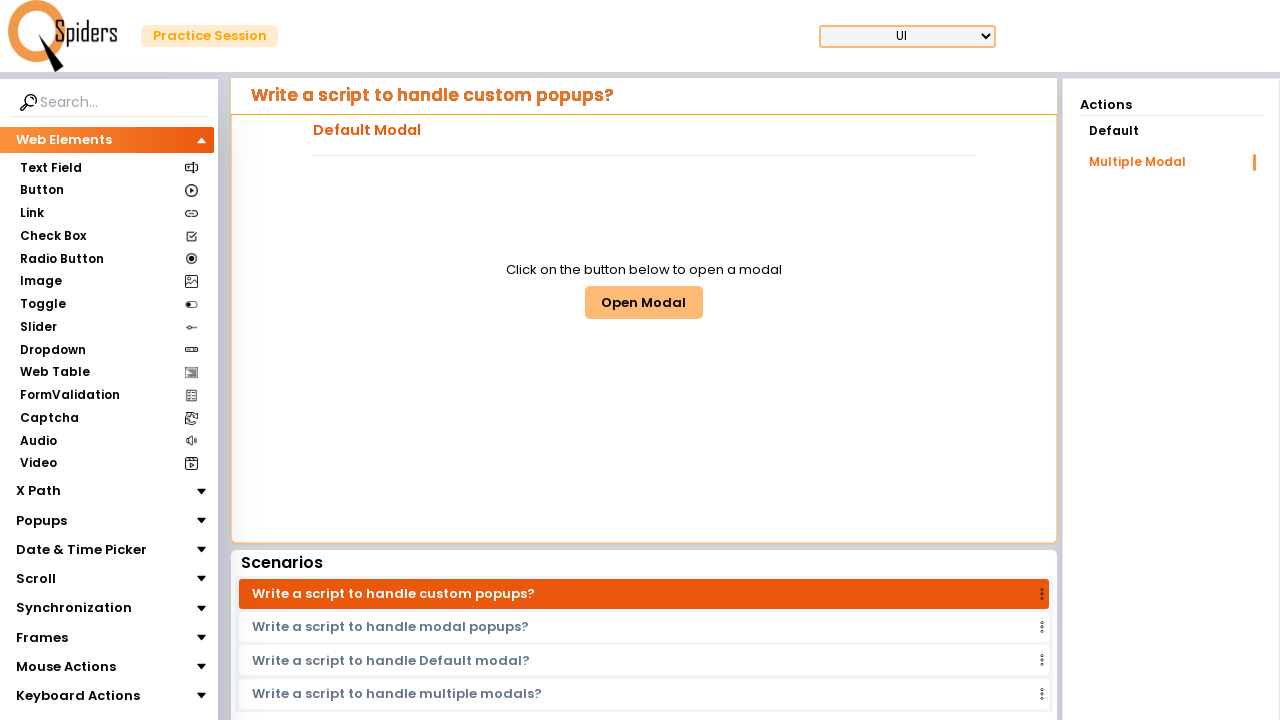

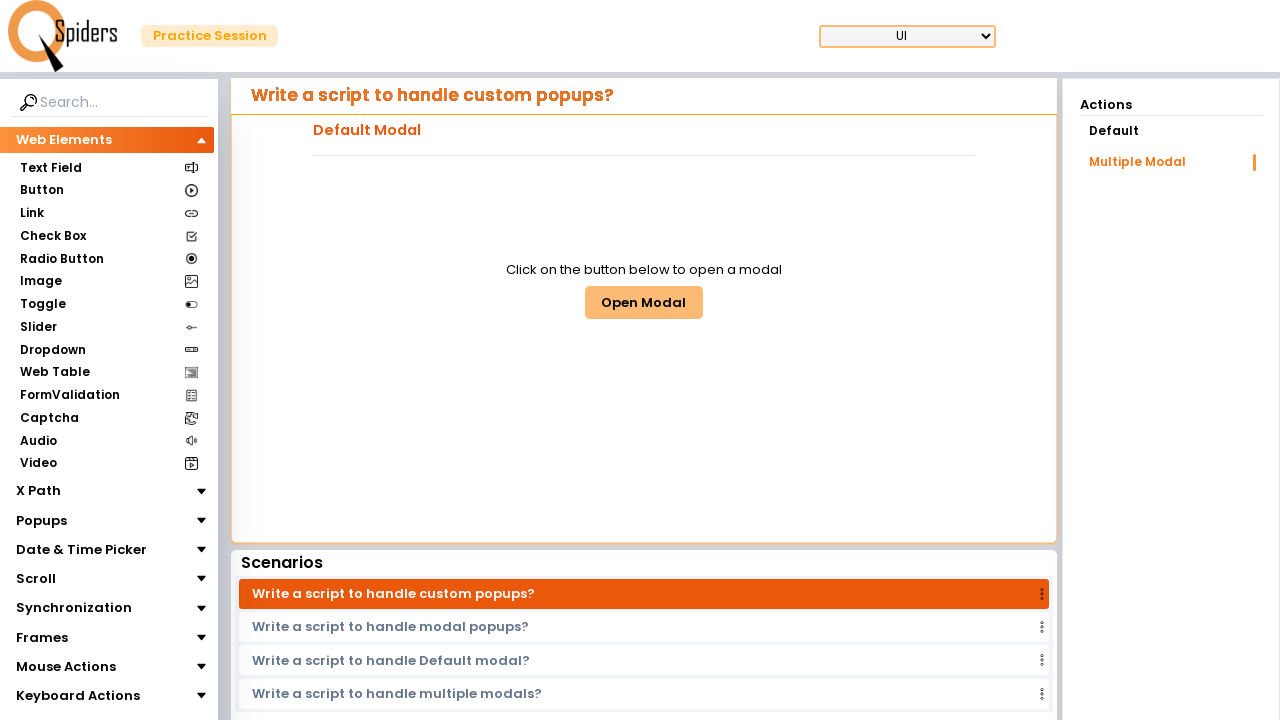